Tests various WebElement methods on the Sauce Demo login page, including filling and clearing form fields, clicking buttons, and retrieving element properties

Starting URL: https://saucedemo.com/

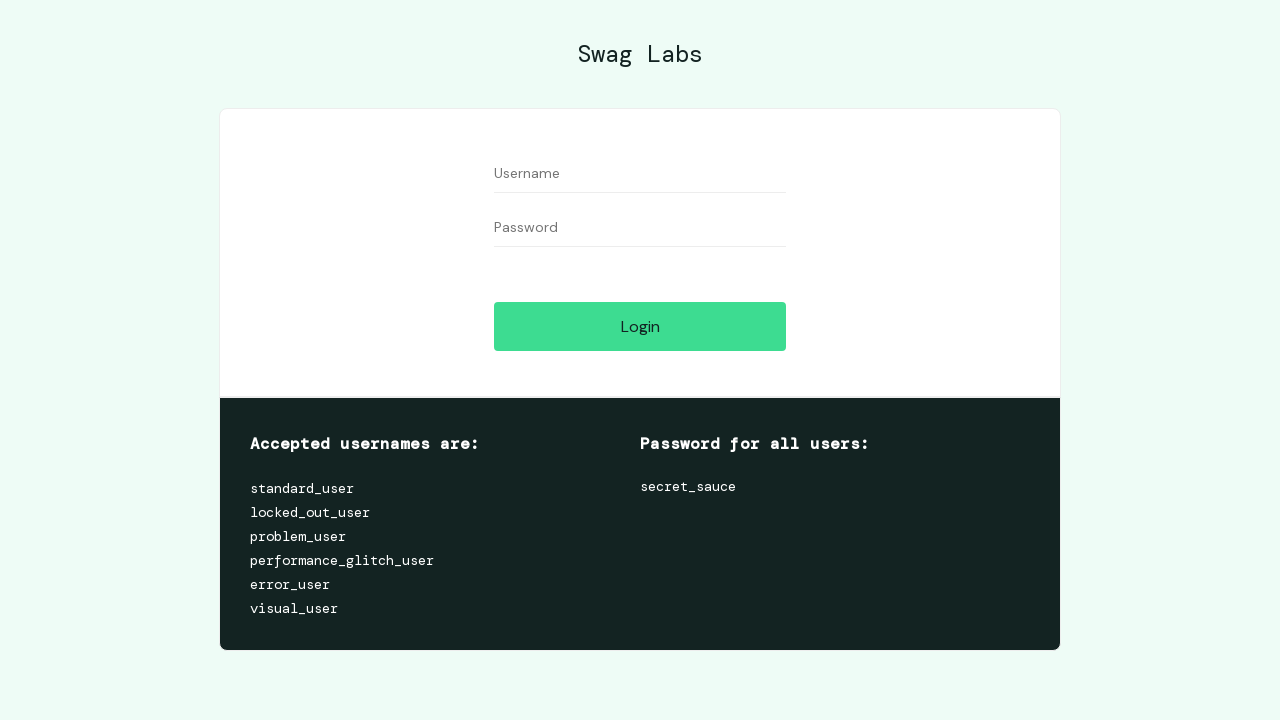

Filled username field with 'standard_user' on #user-name
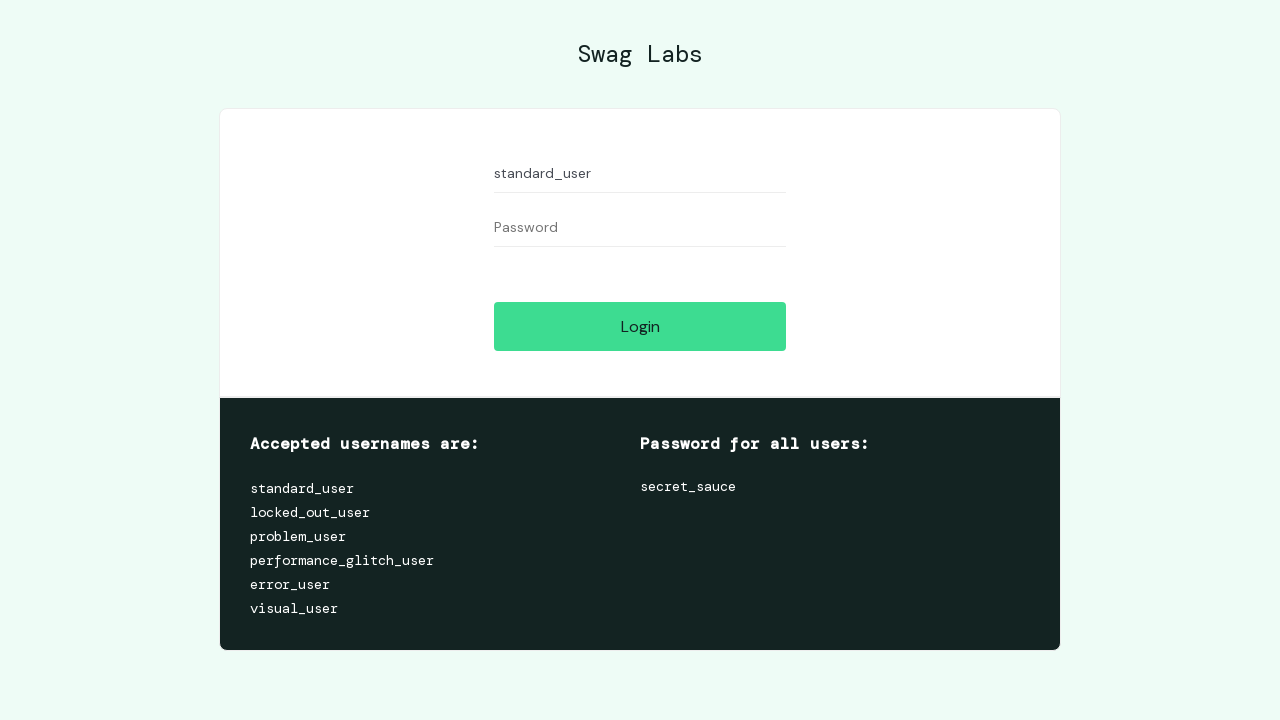

Waited 1000ms
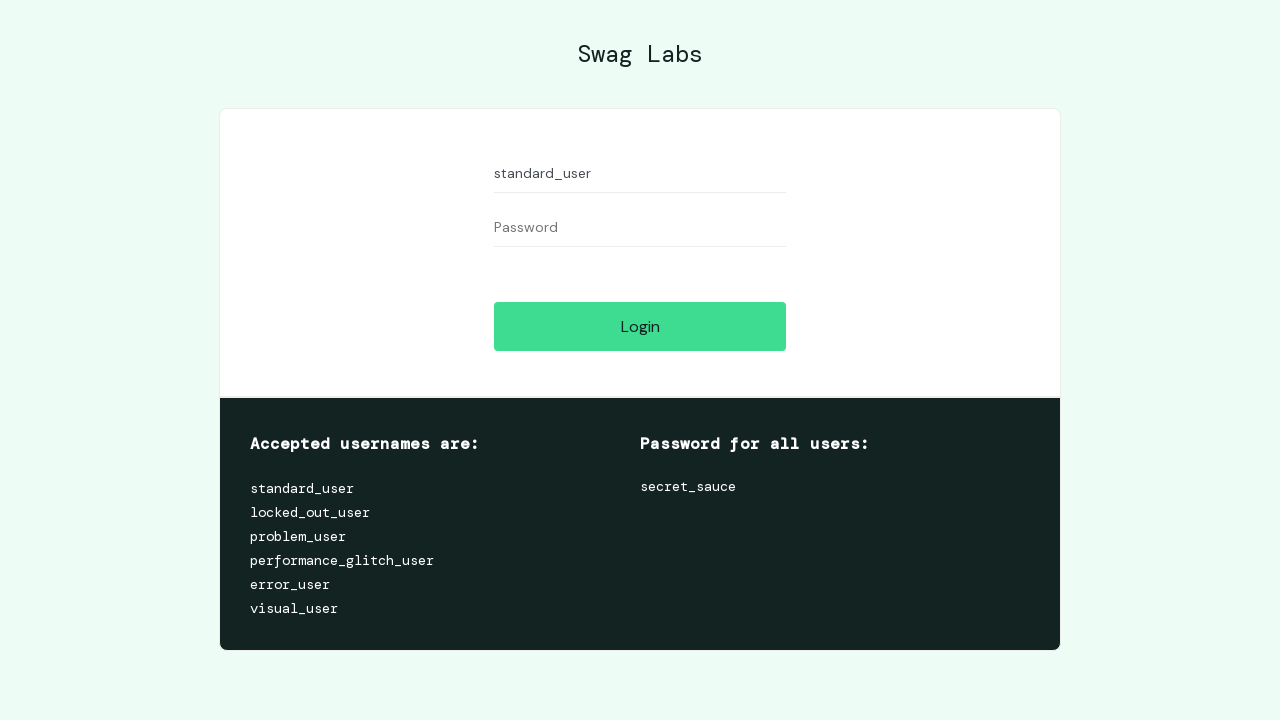

Cleared username field on #user-name
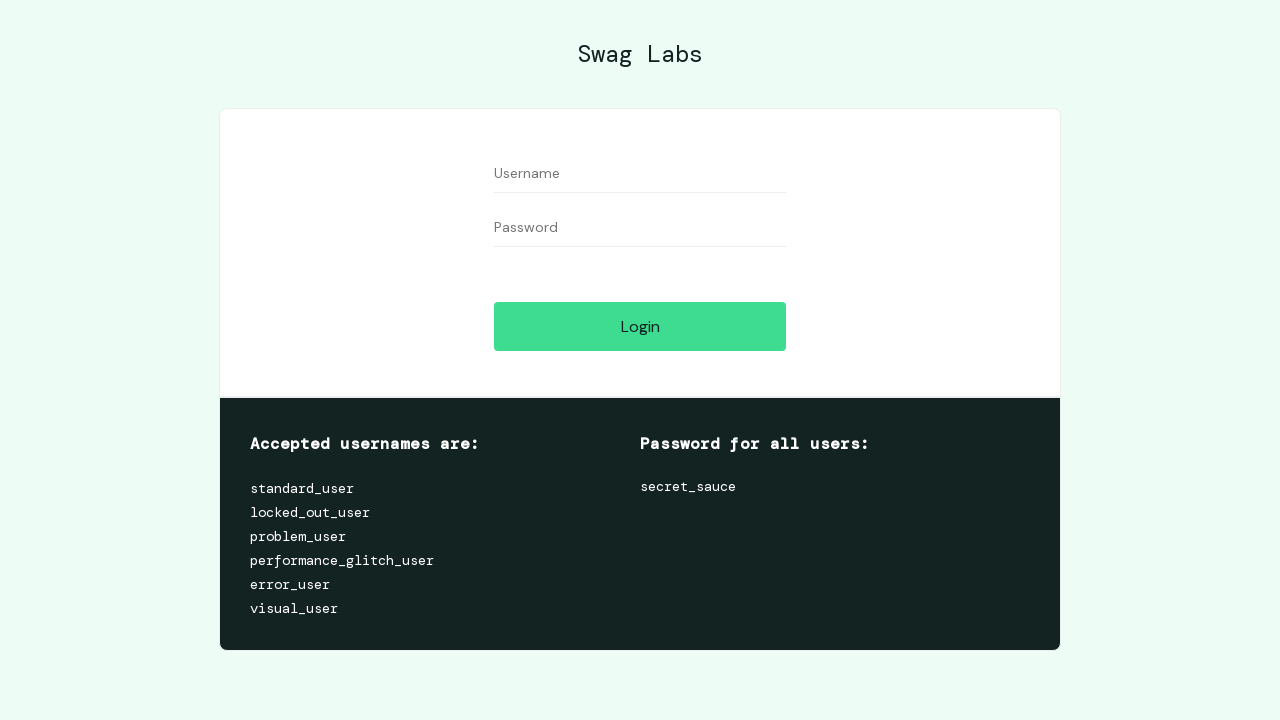

Clicked login button at (640, 326) on #login-button
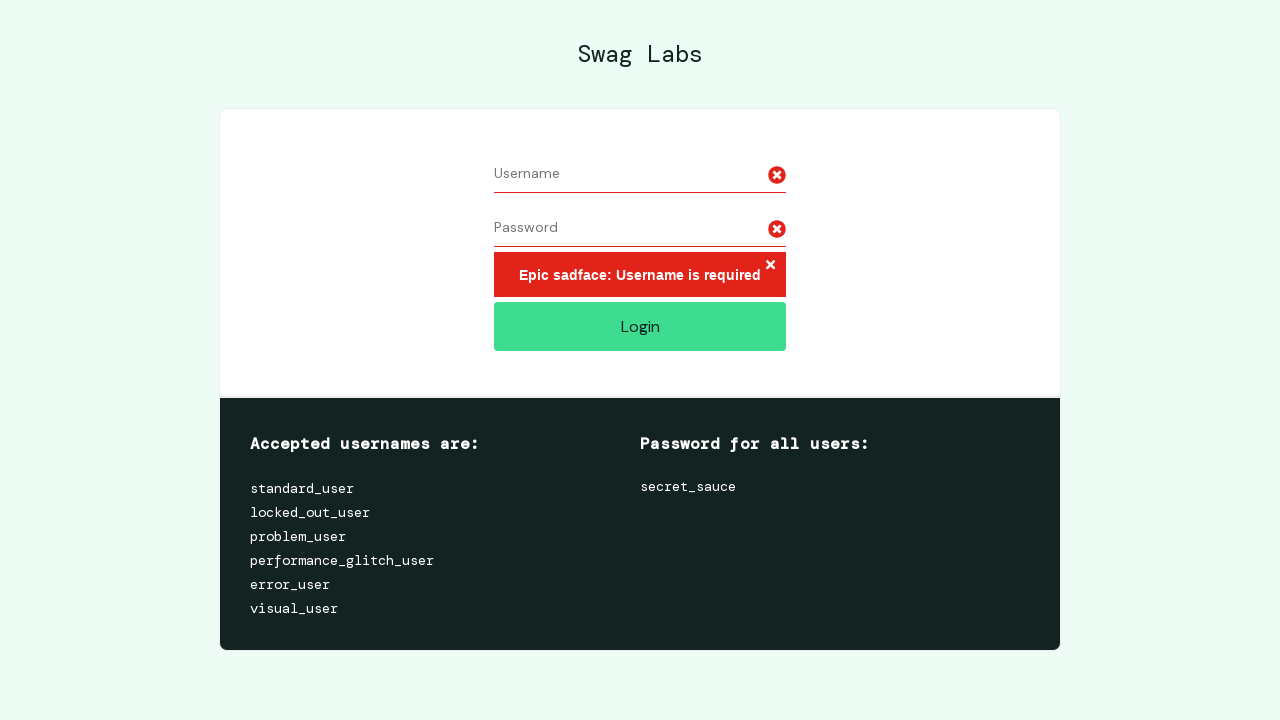

Retrieved login logo text: 'Swag Labs'
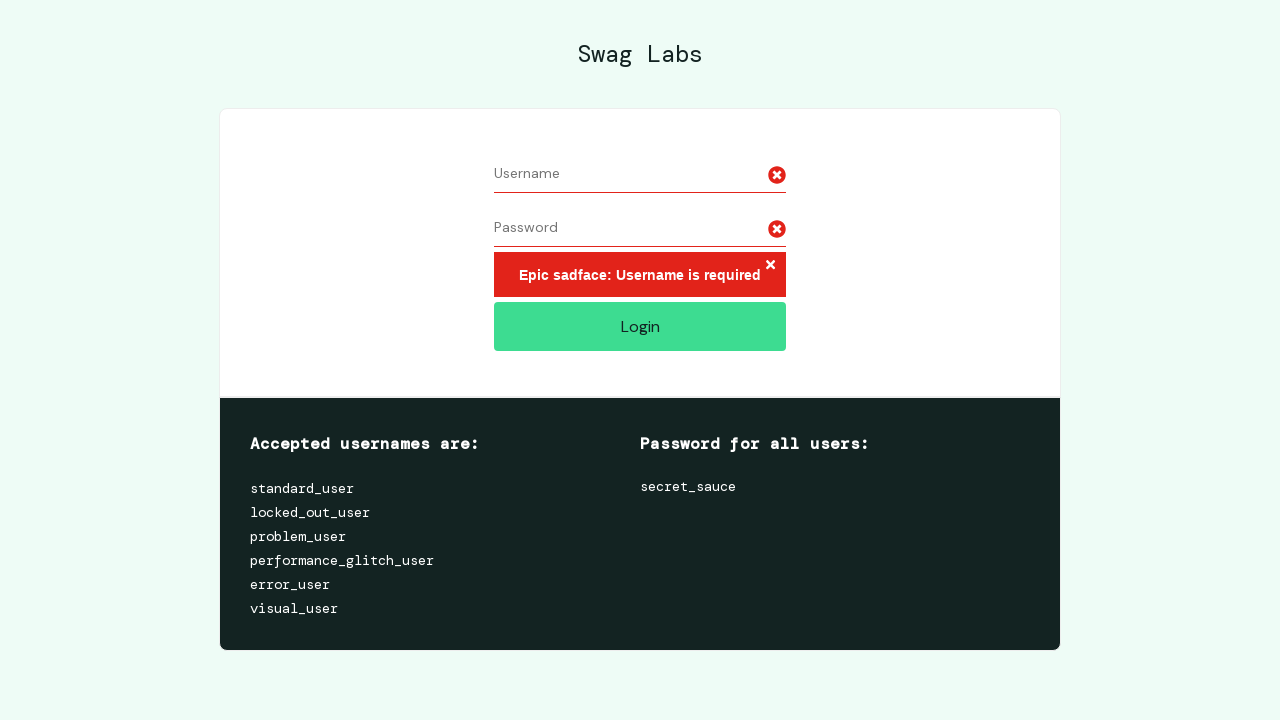

Retrieved password field placeholder attribute: 'Password'
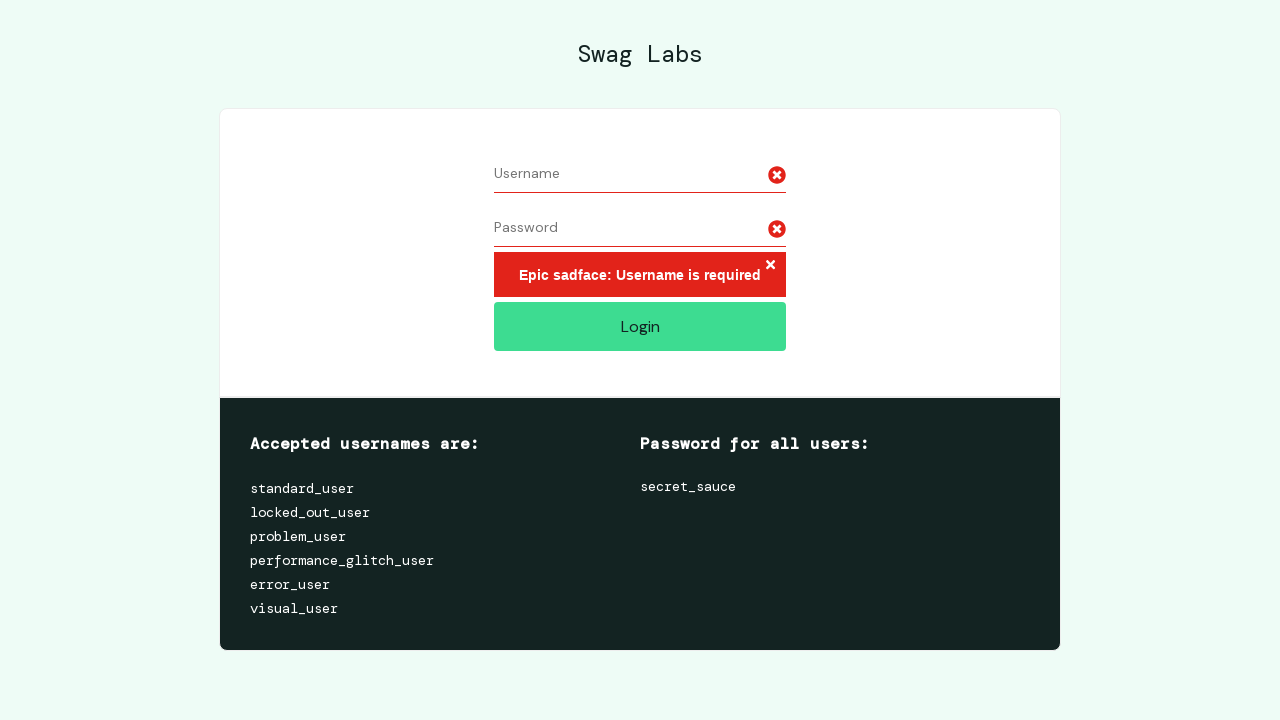

Retrieved password field tag name: 'input'
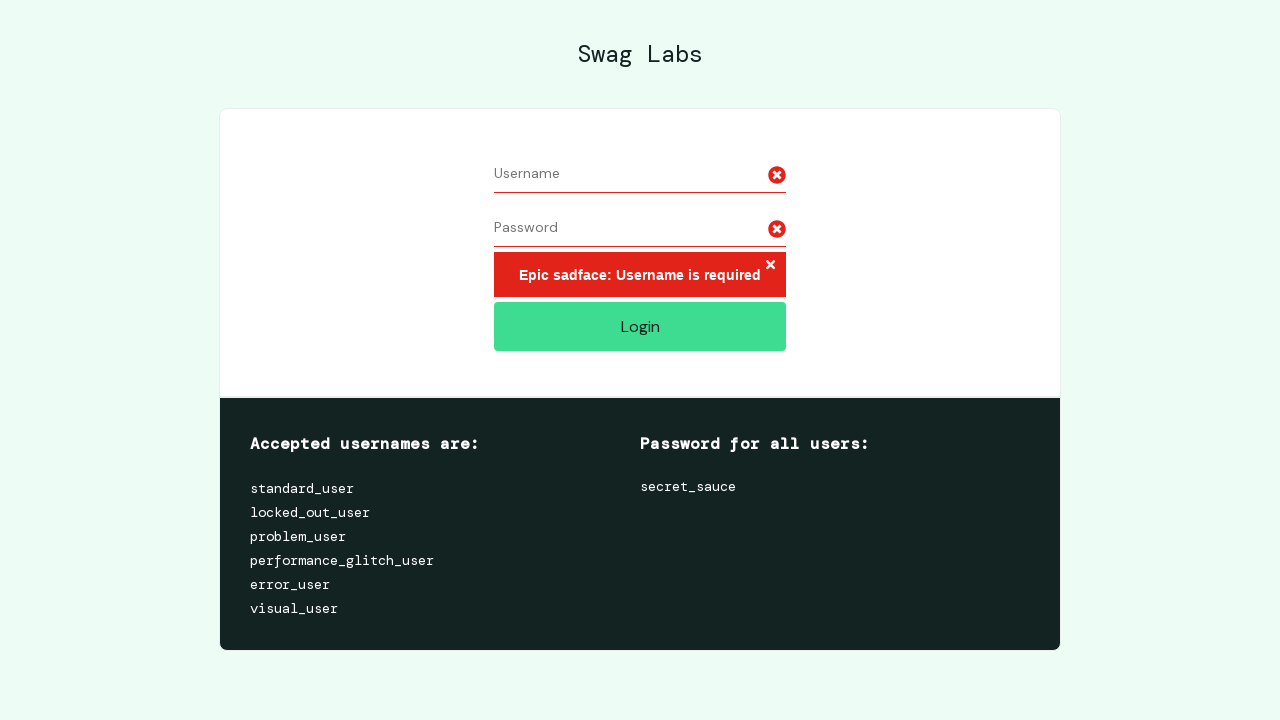

Retrieved password field bounding box location
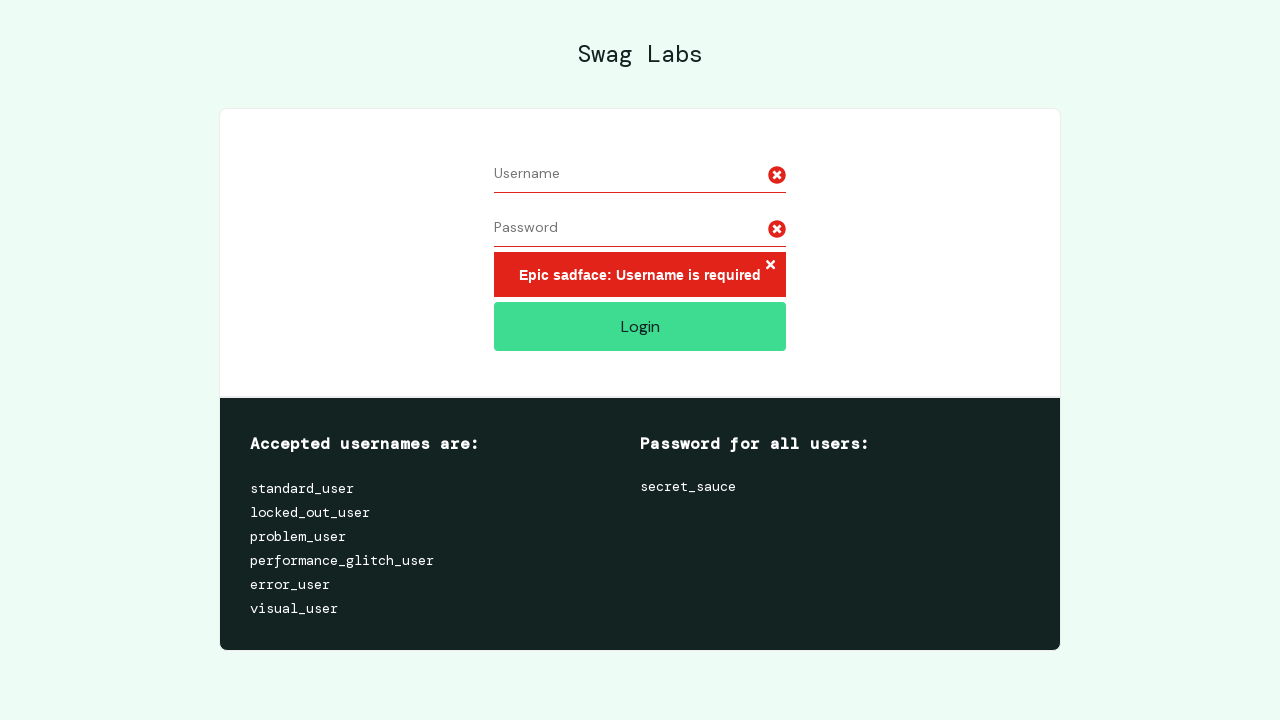

Retrieved password field rectangle (location and size)
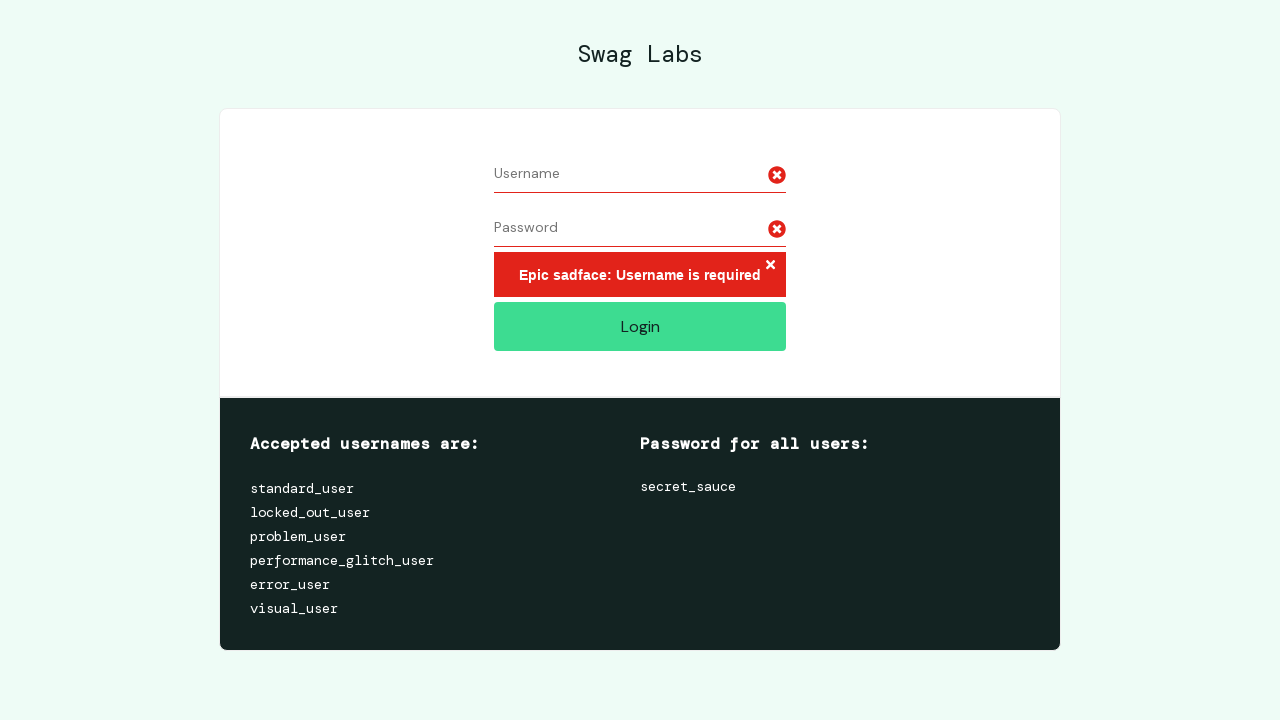

Retrieved login button cursor CSS property: 'pointer'
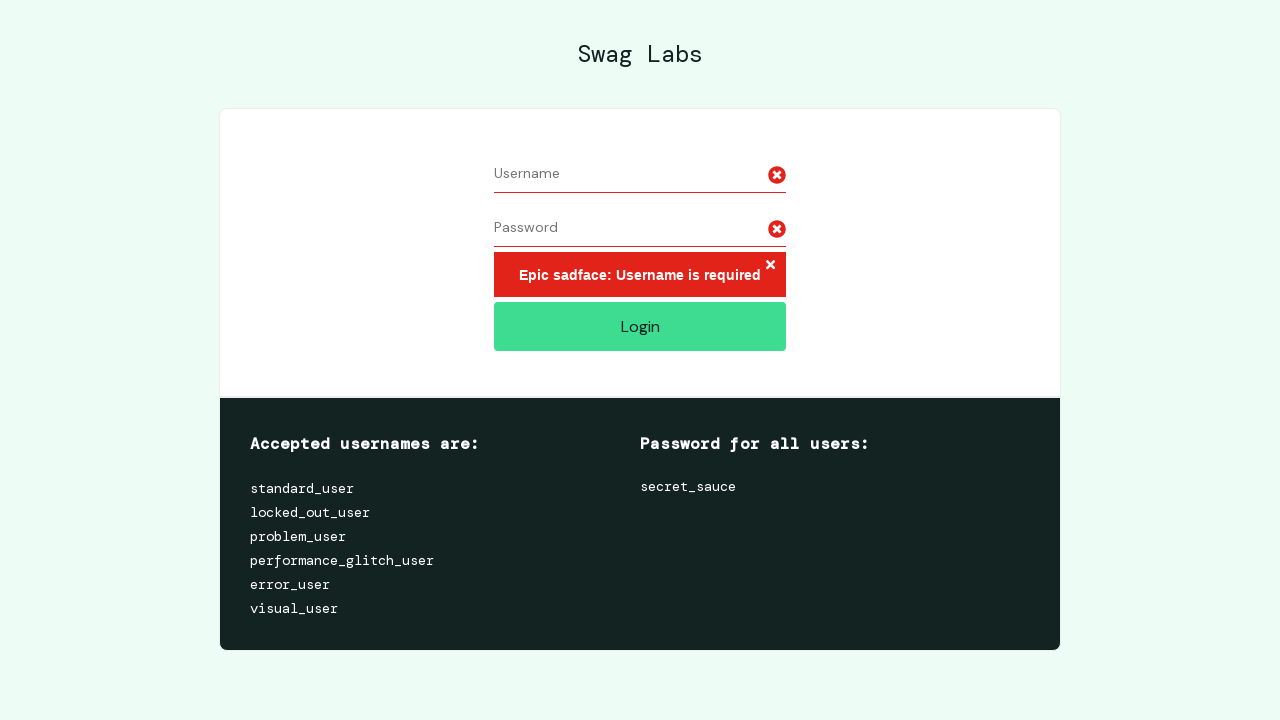

Retrieved login button ARIA role attribute: 'None'
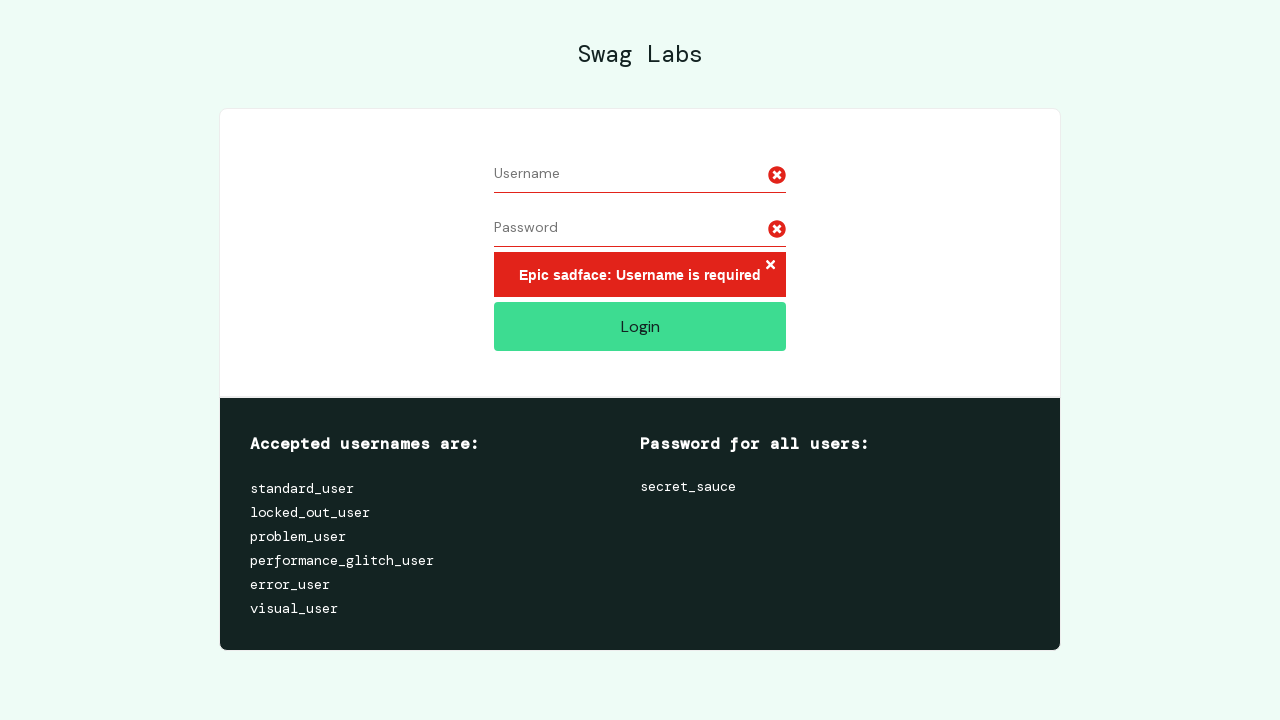

Retrieved login button accessible name: ''
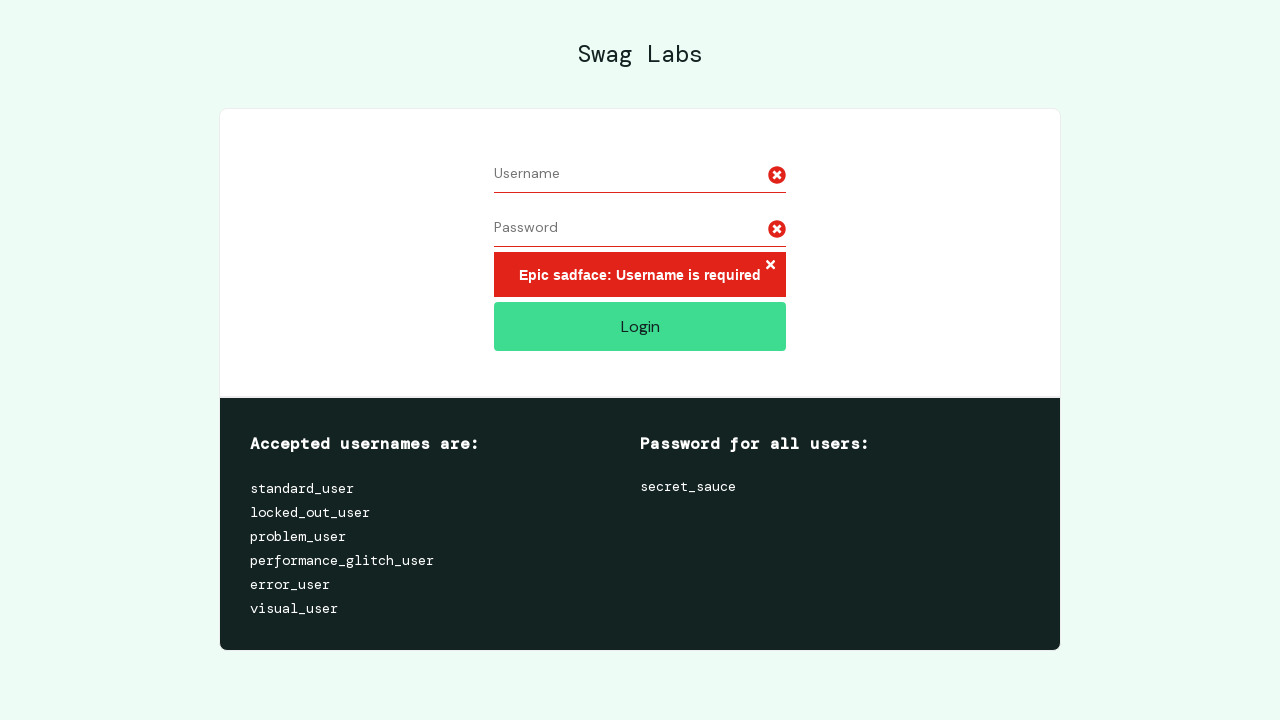

Retrieved username field DOM data-test attribute: 'username'
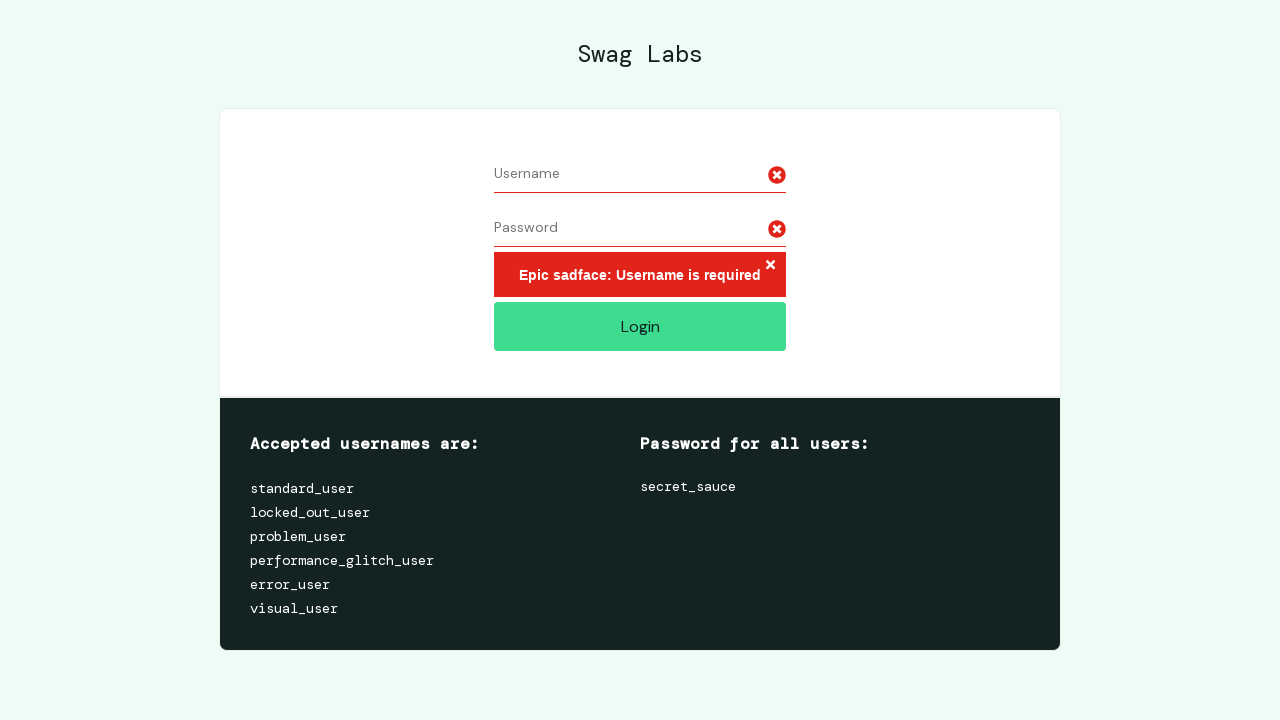

Retrieved username field DOM node name: 'INPUT'
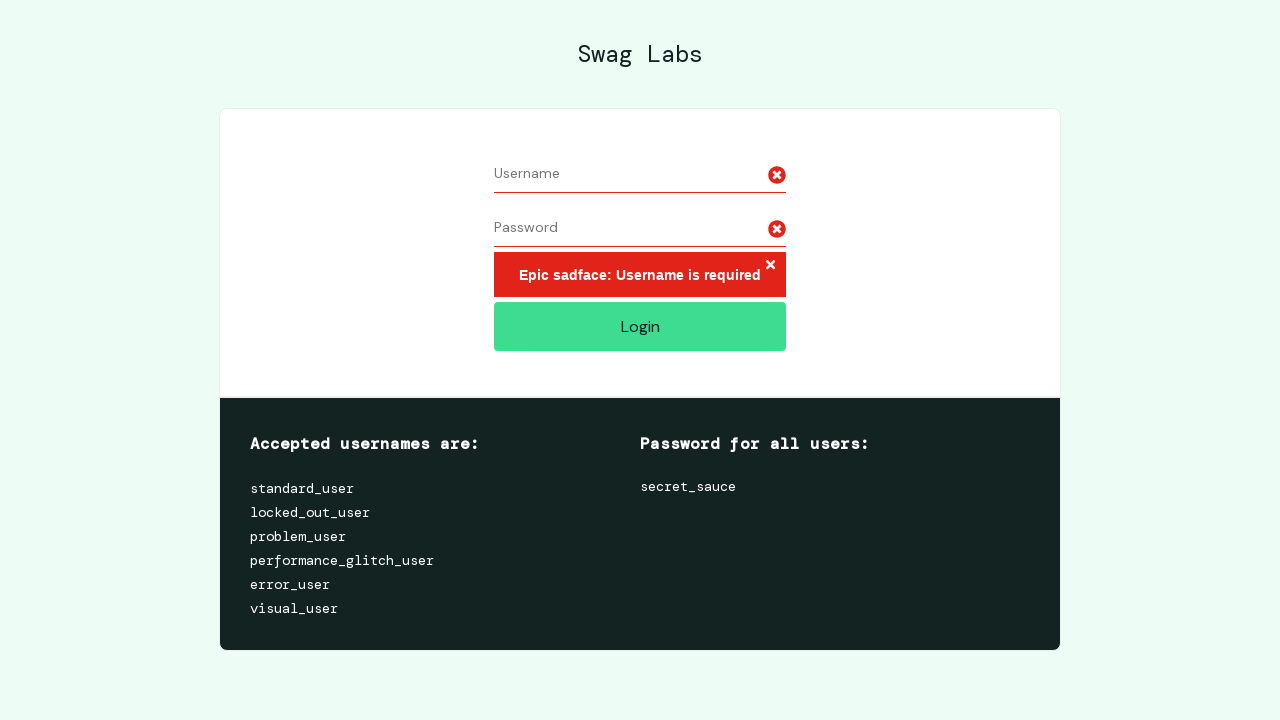

Clicked login button to submit form at (640, 326) on #login-button
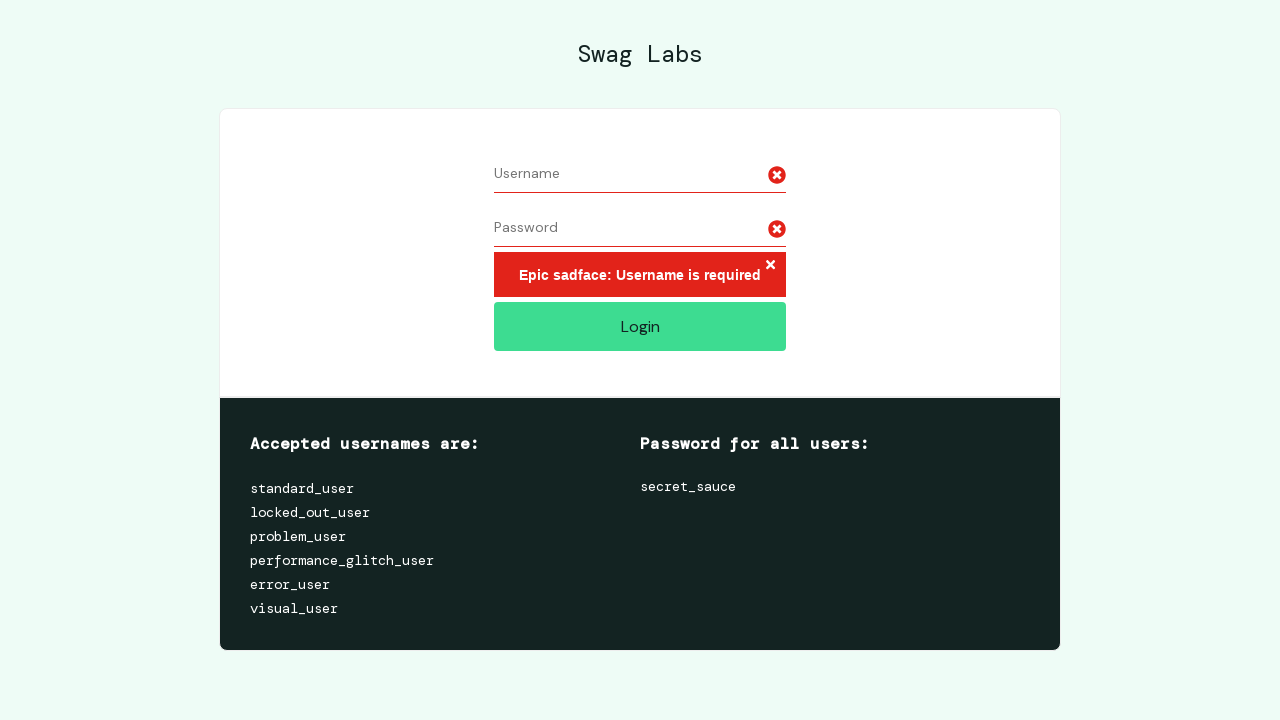

Checked if login button is visible: True
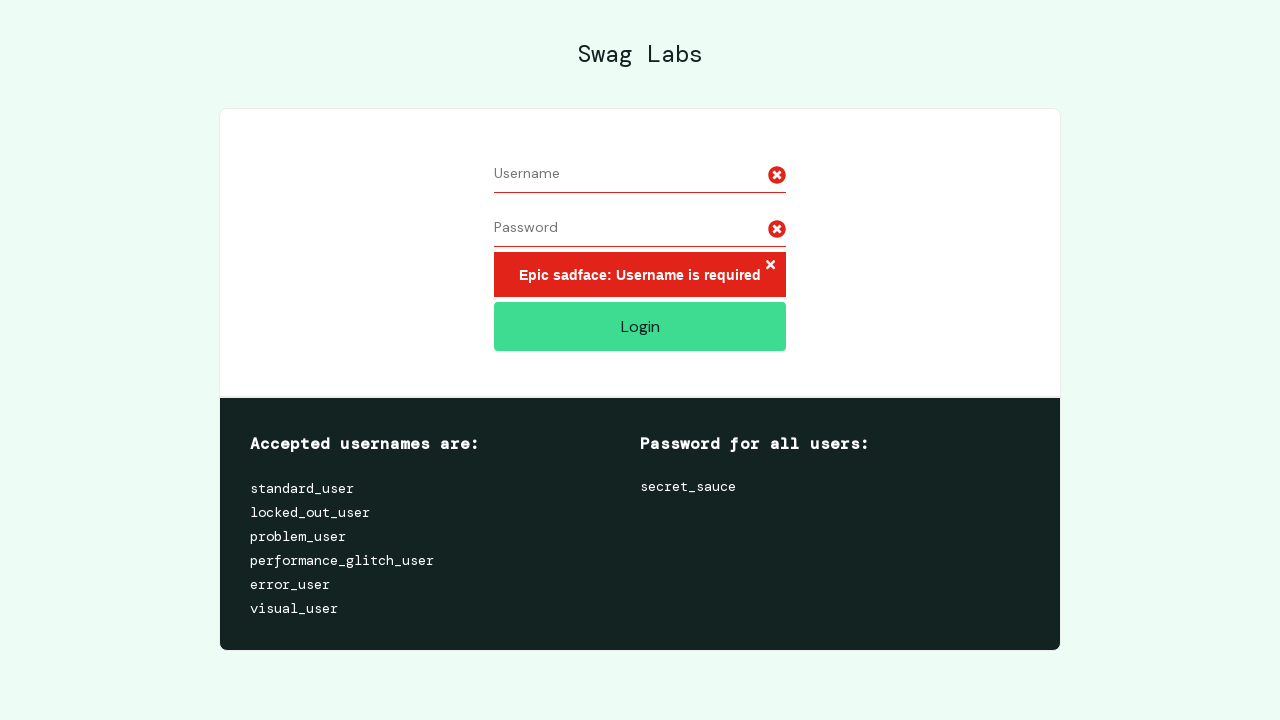

Checked if login button is enabled: True
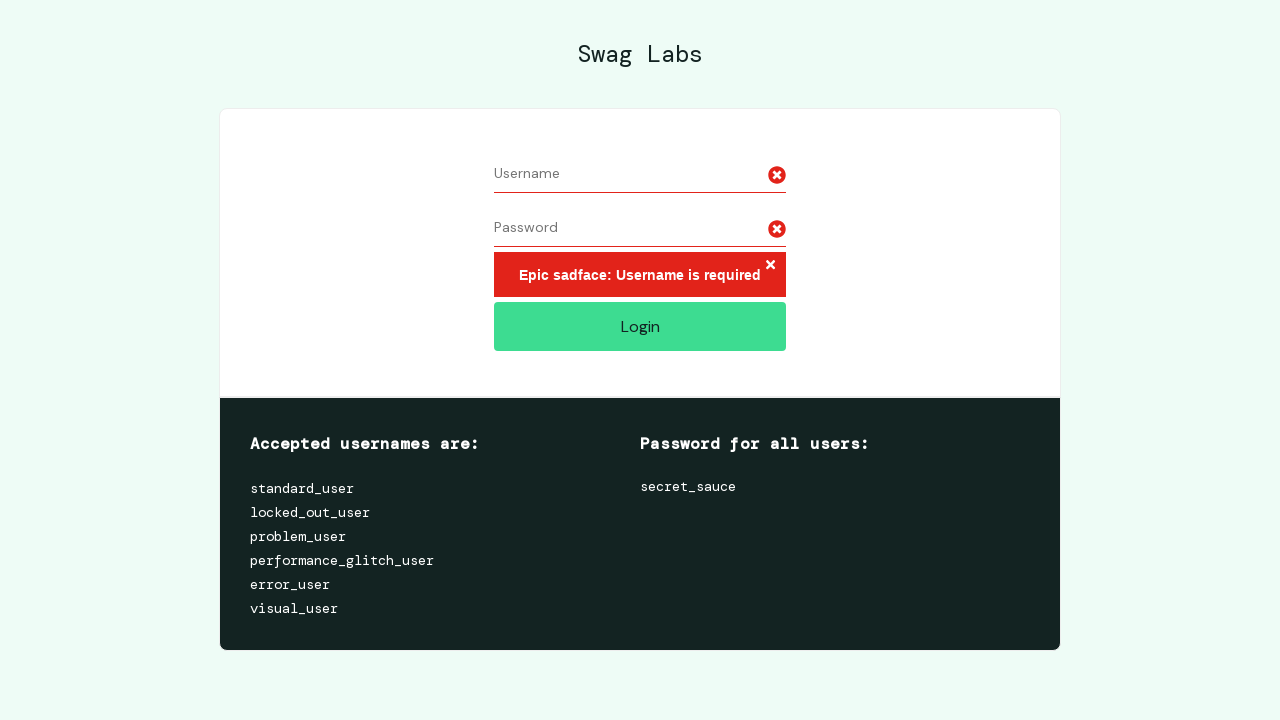

Checked if login button is selected: False
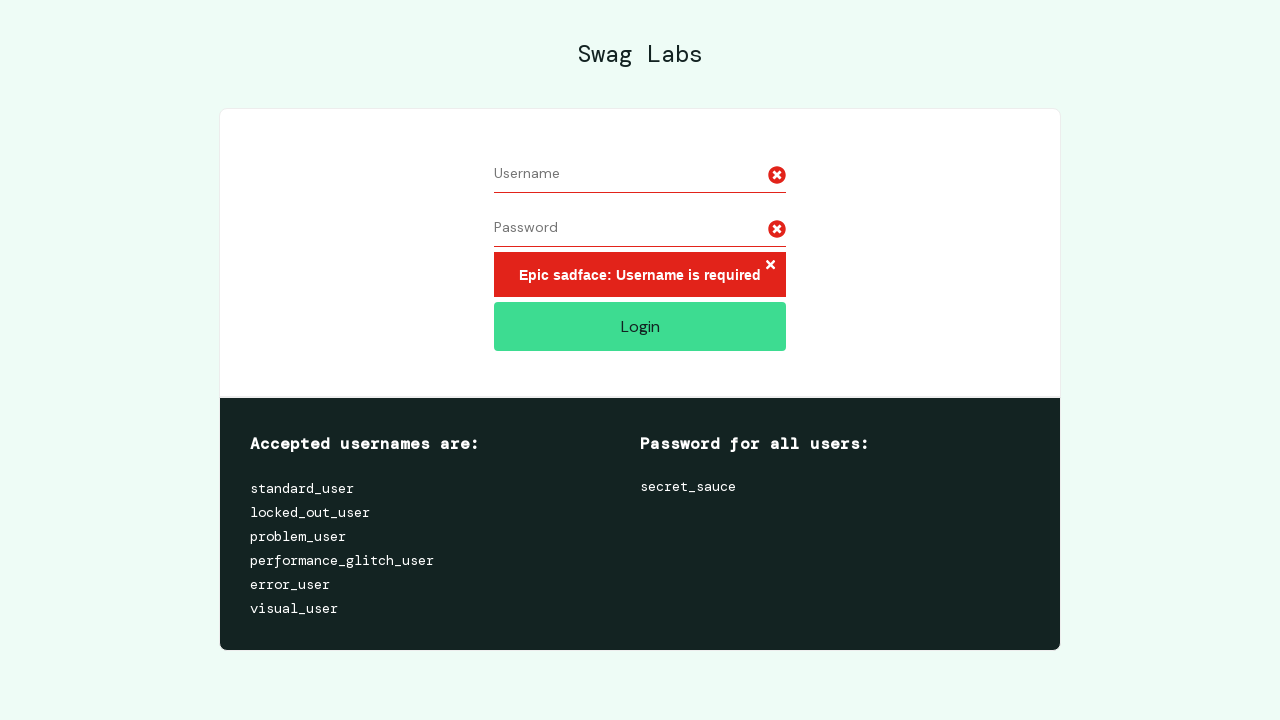

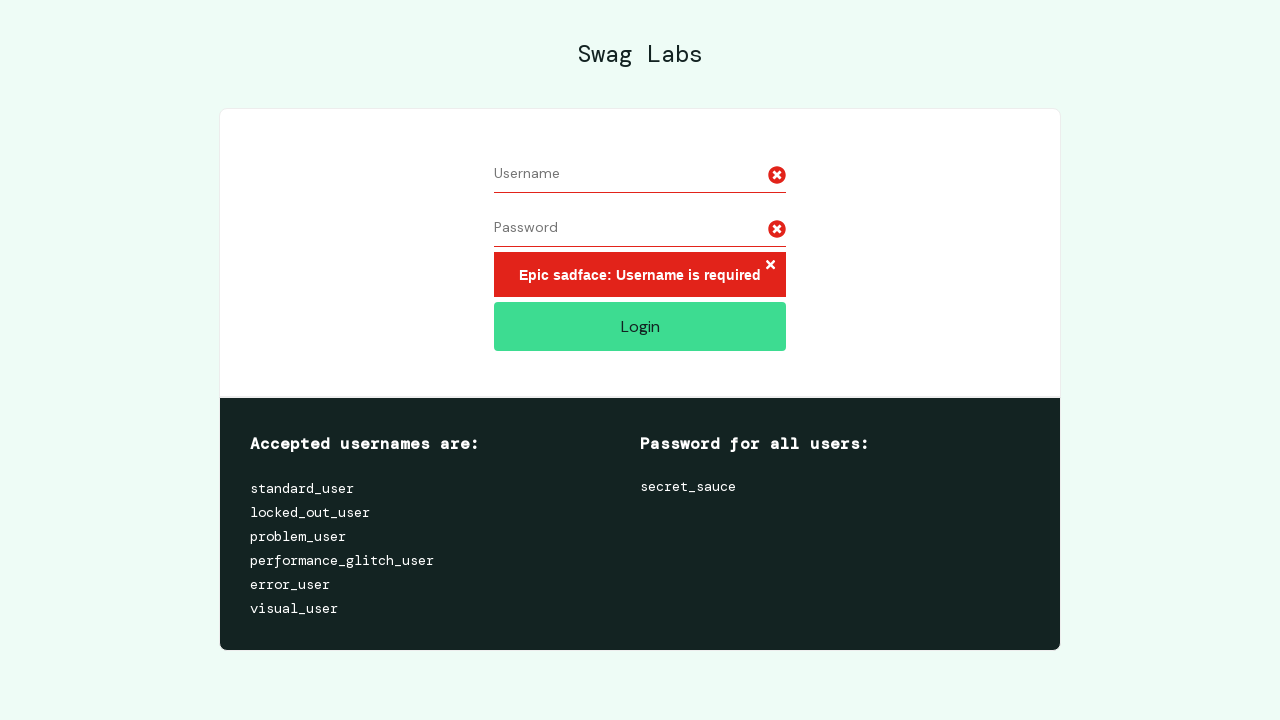